Fills out a practice form on DemoQA including personal details (name, email, gender, phone), date of birth selection via date picker, subject selection with autocomplete, hobbies checkbox, and address field.

Starting URL: https://demoqa.com/automation-practice-form

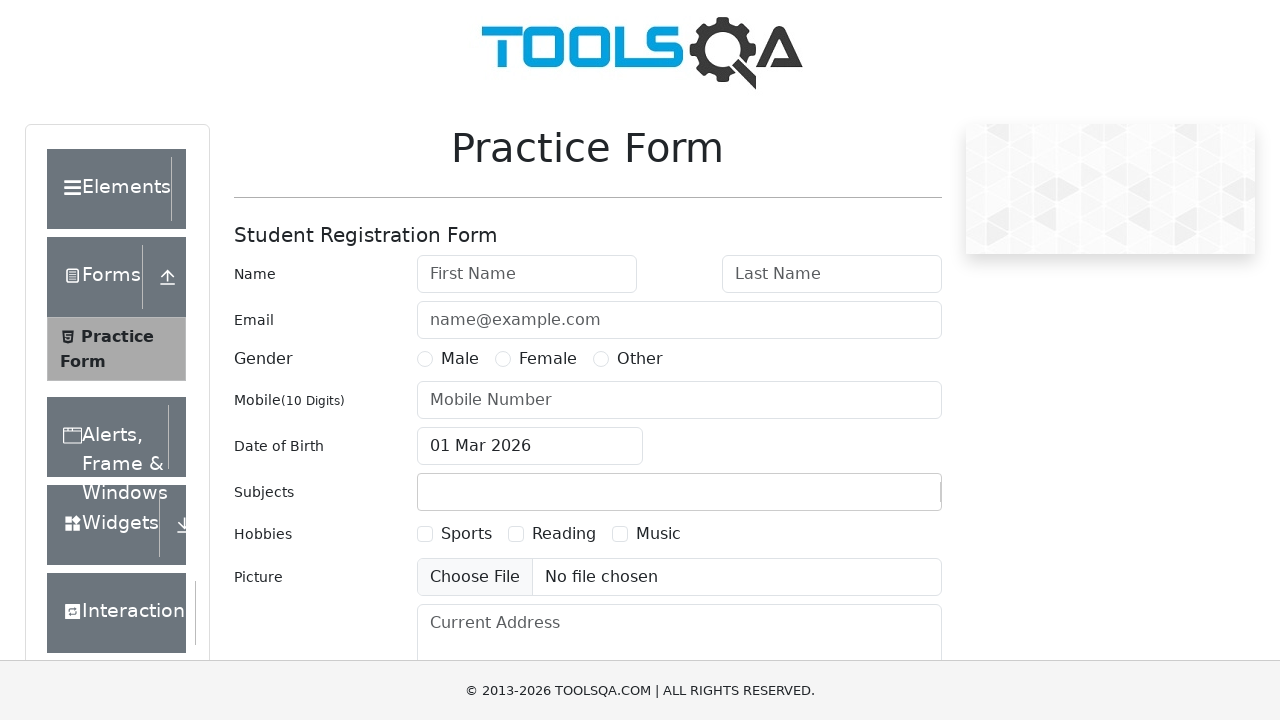

Scrolled to bottom of practice form page
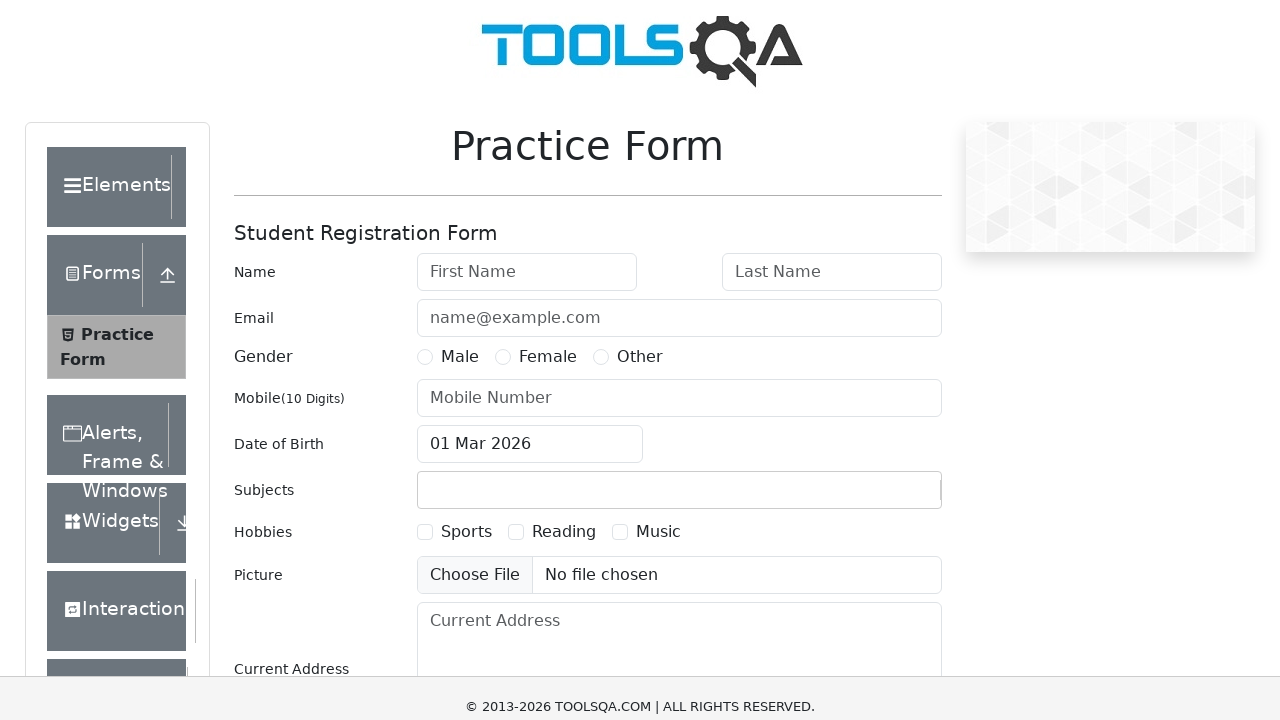

Filled first name field with 'John' on #firstName
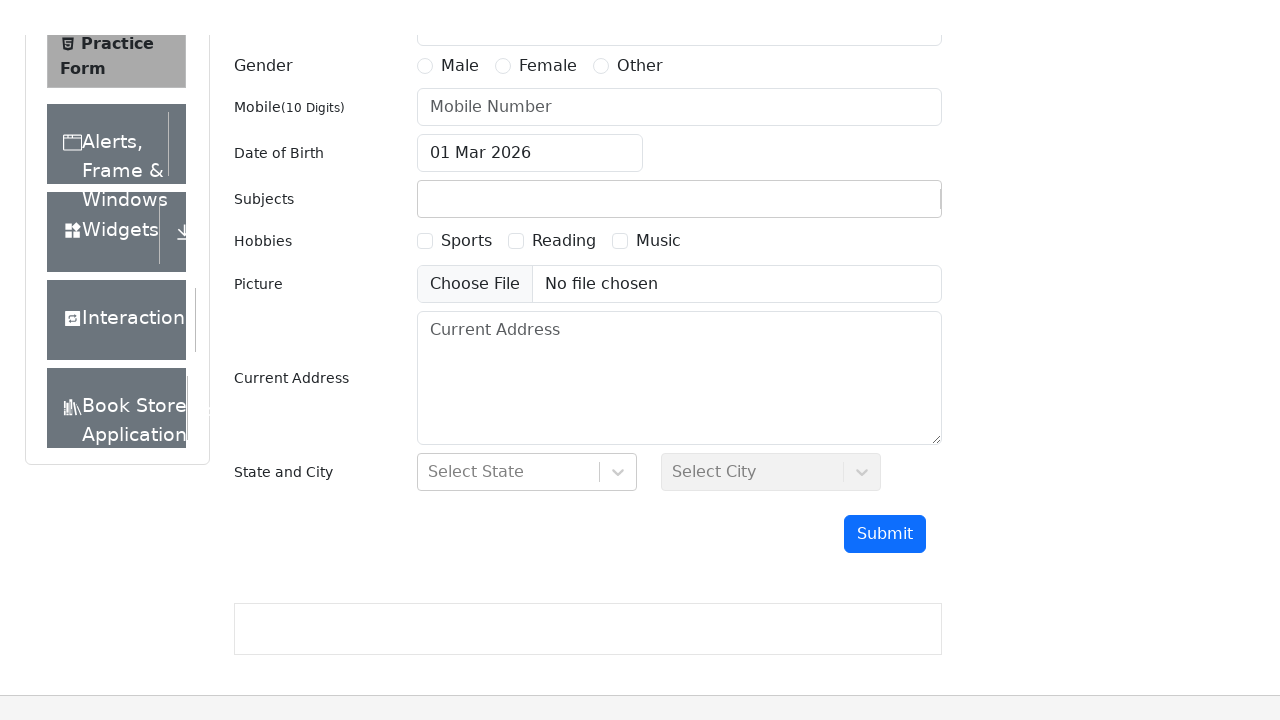

Filled last name field with 'Smith' on #lastName
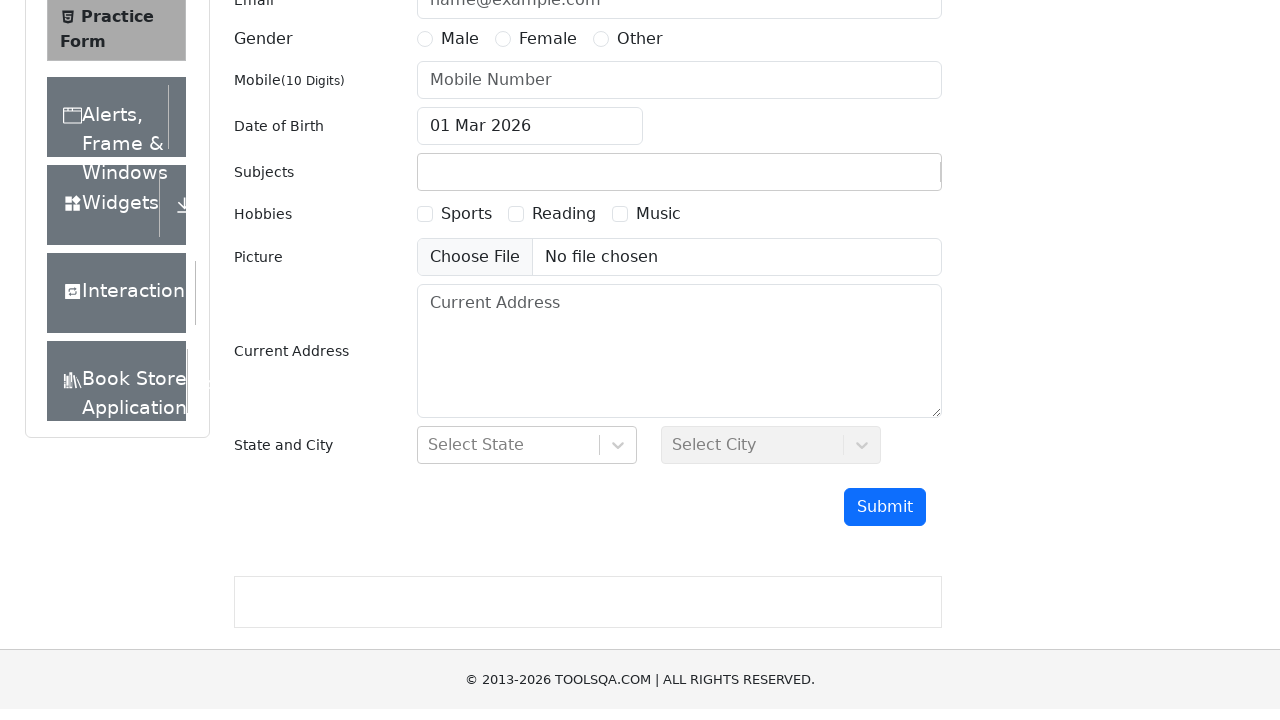

Filled email field with 'johnsmith@gmail.com' on #userEmail
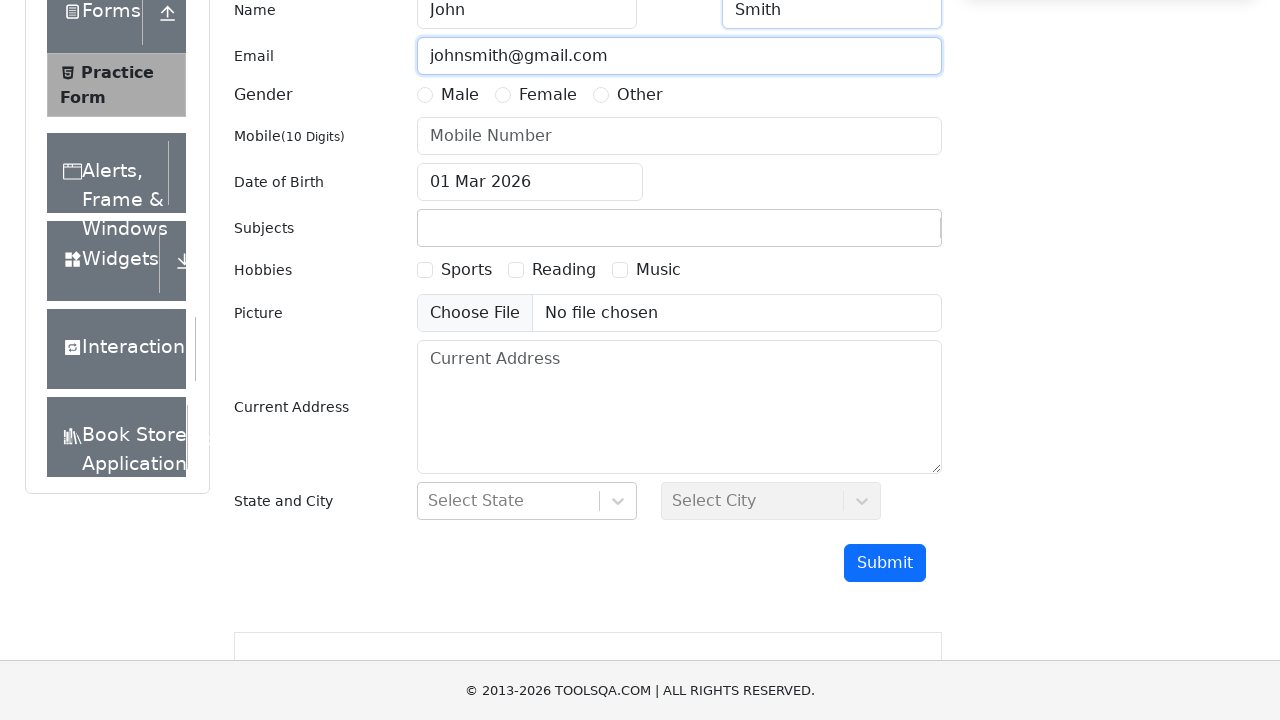

Selected Male gender option at (460, 95) on label[for='gender-radio-1']
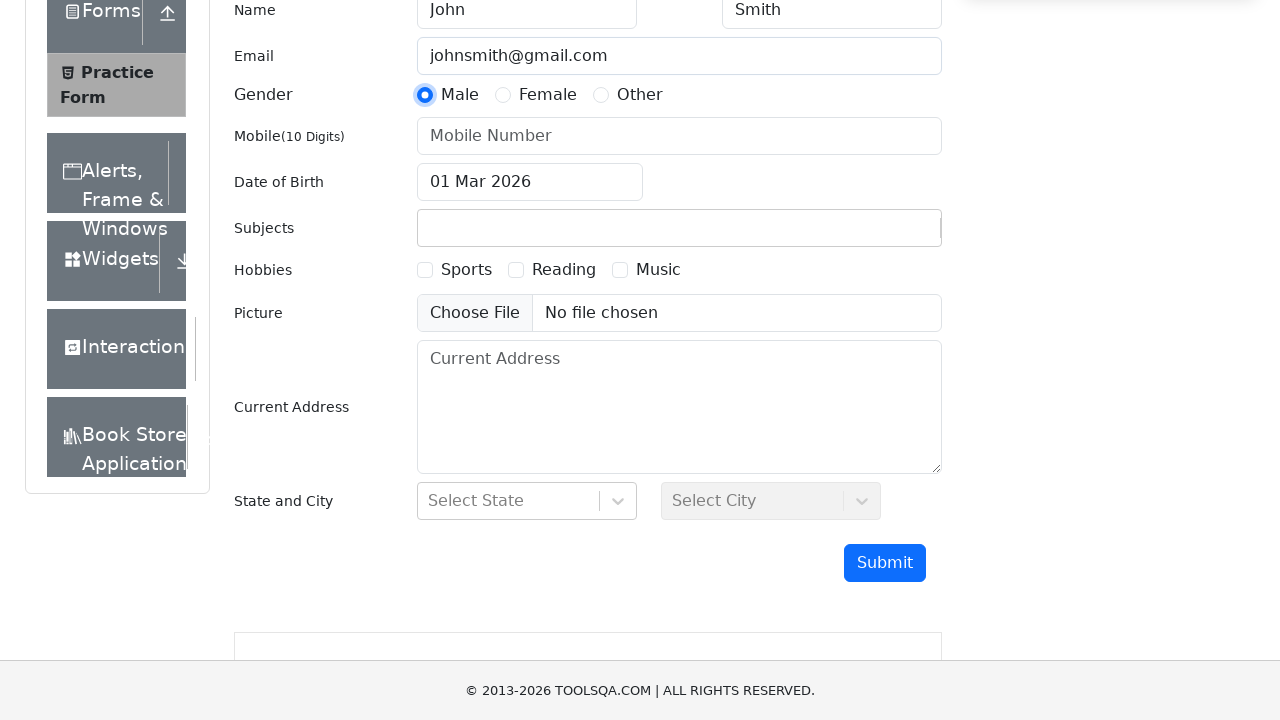

Filled mobile number field with '9563524152' on #userNumber
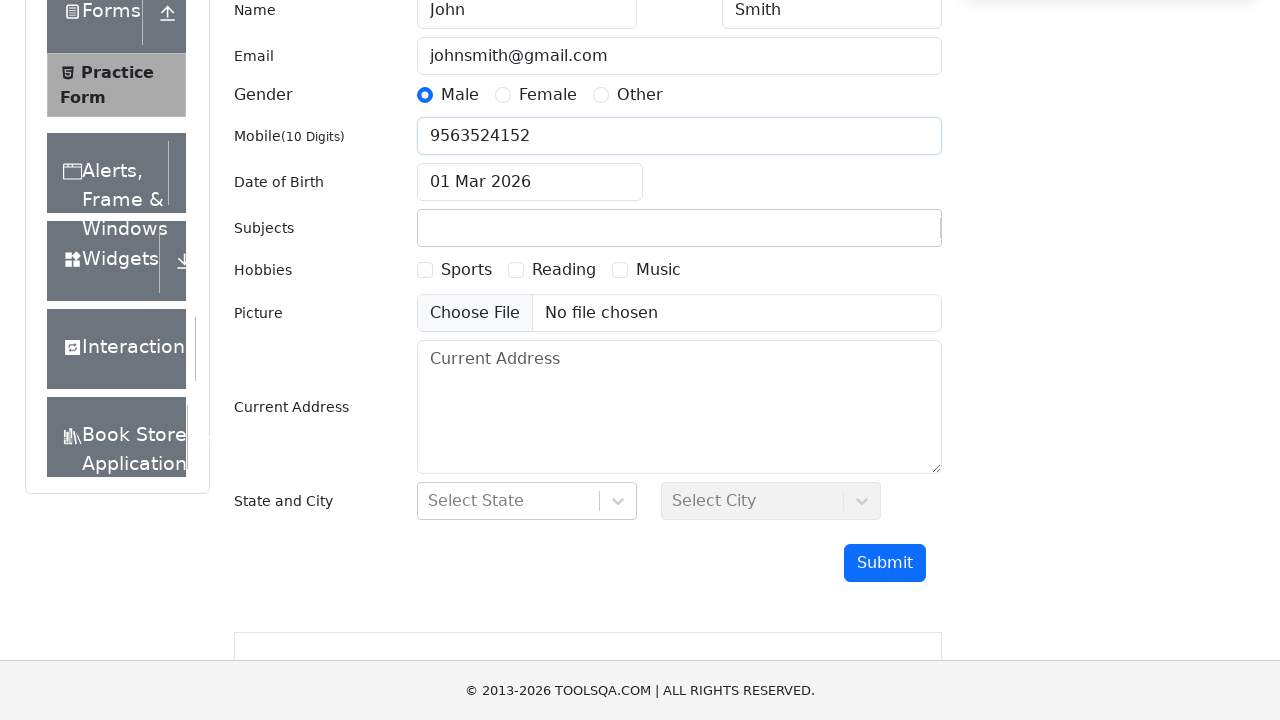

Clicked date of birth input to open date picker at (530, 182) on #dateOfBirthInput
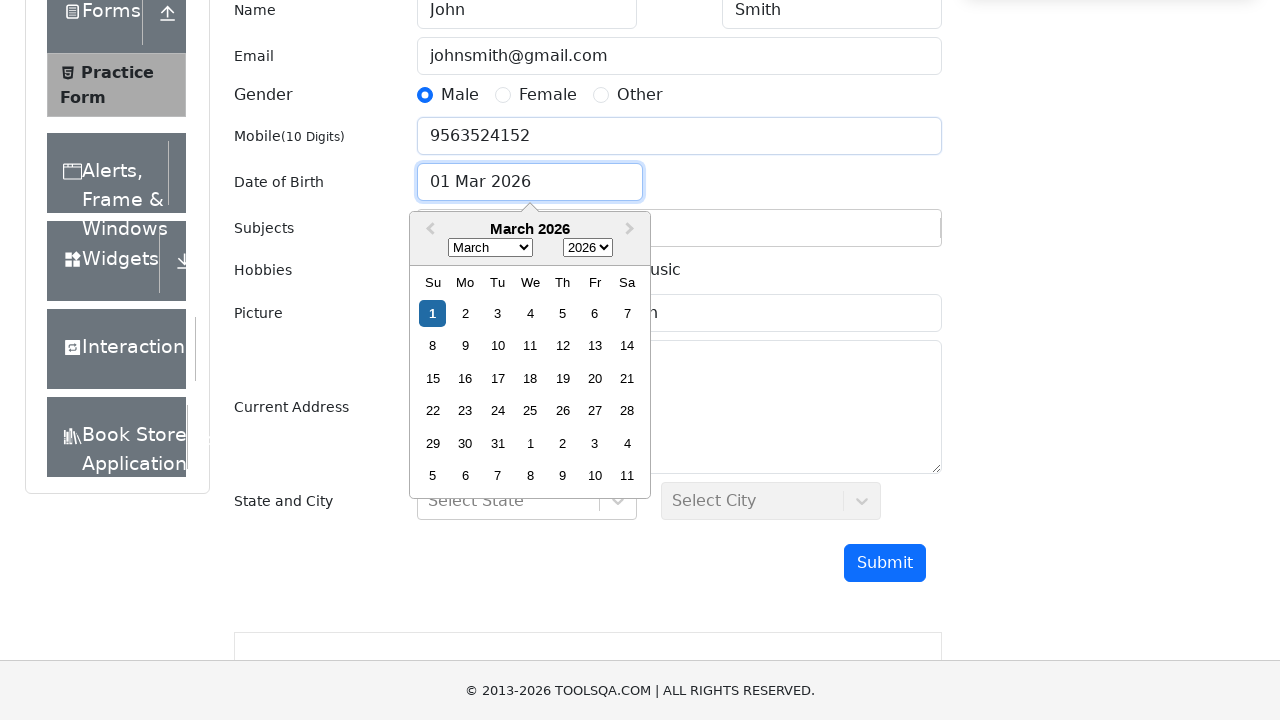

Selected June from month dropdown on .react-datepicker__month-select
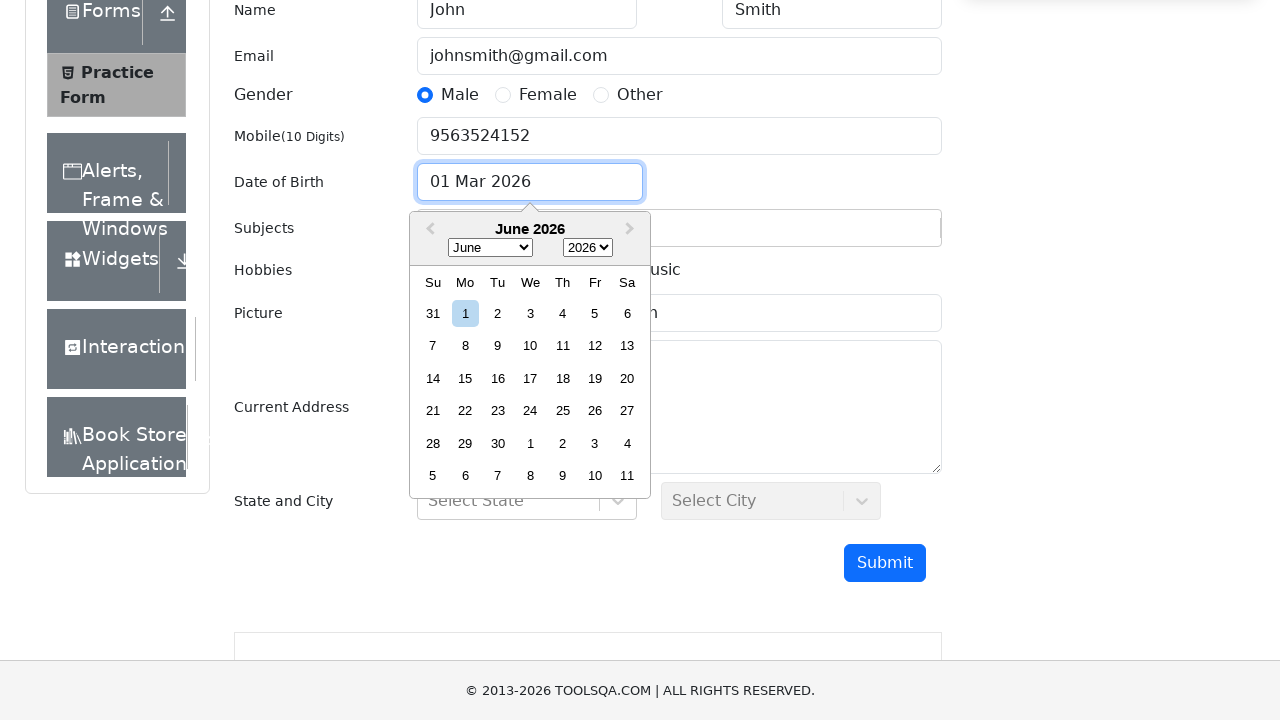

Selected 2005 from year dropdown on .react-datepicker__year-select
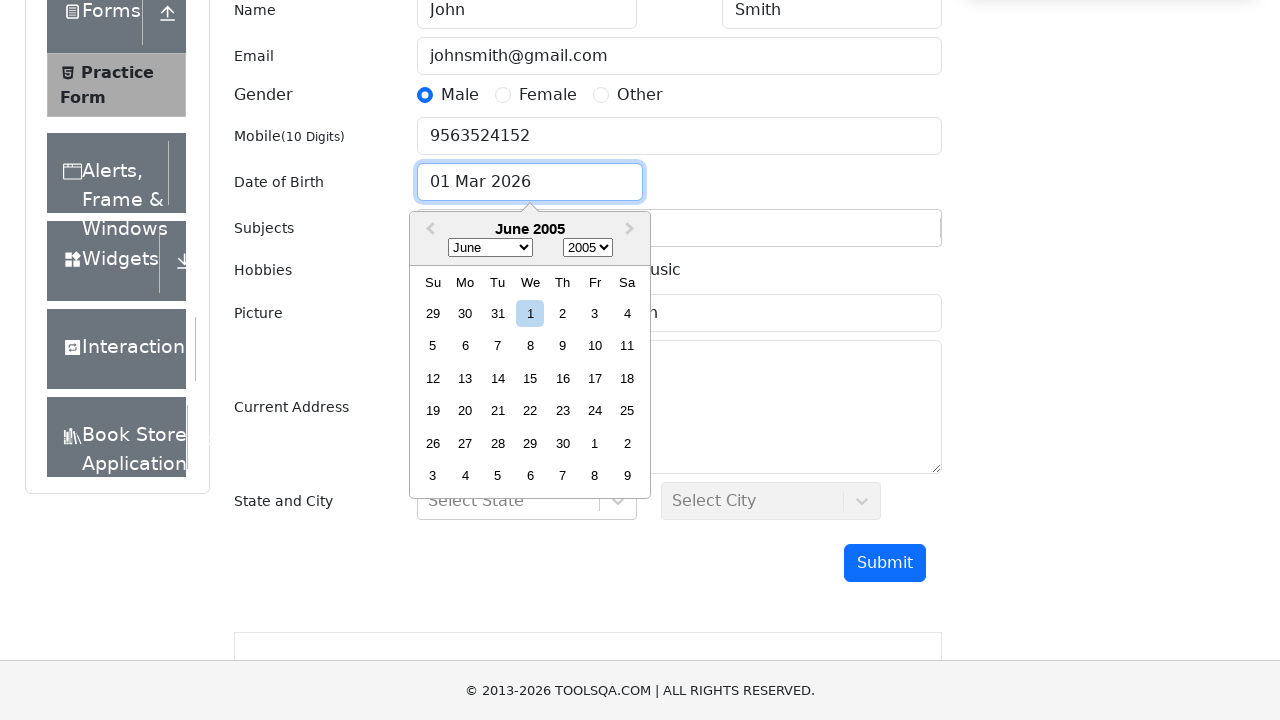

Selected day 29 from date picker at (530, 443) on xpath=//div[contains(@class, 'react-datepicker__day') and text()='29' and contai
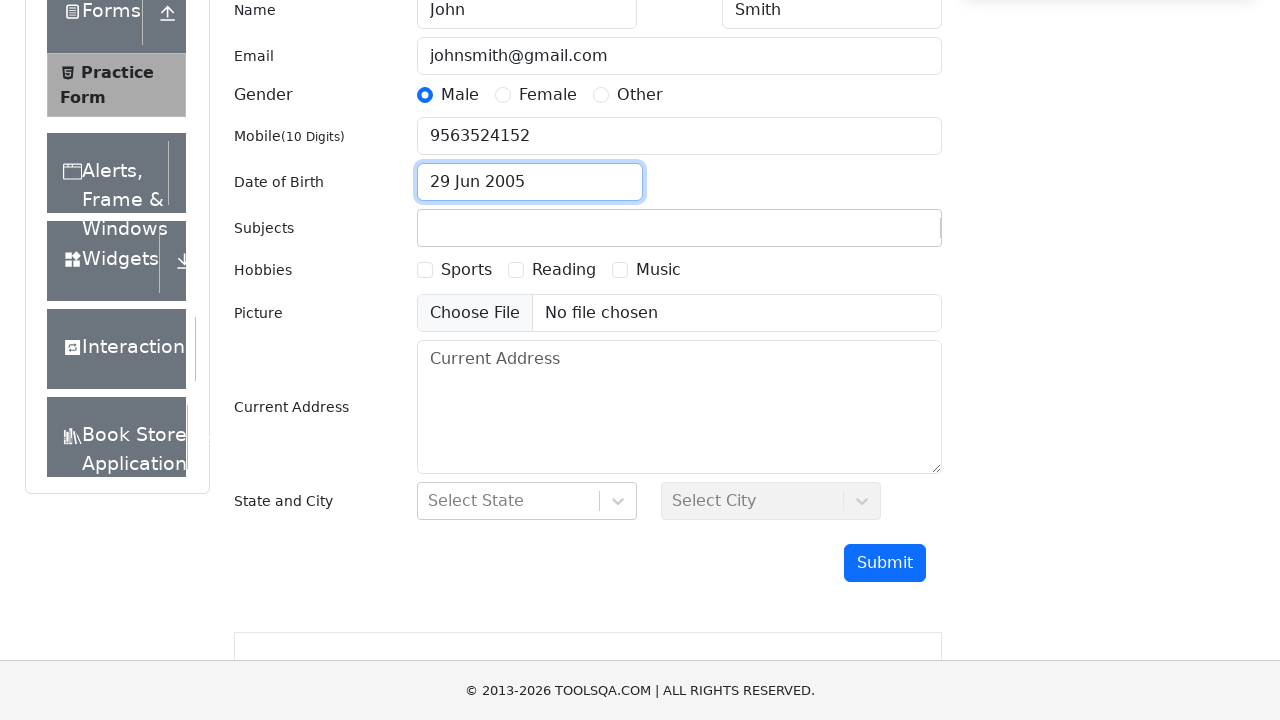

Clicked subjects container to open autocomplete at (679, 228) on #subjectsContainer
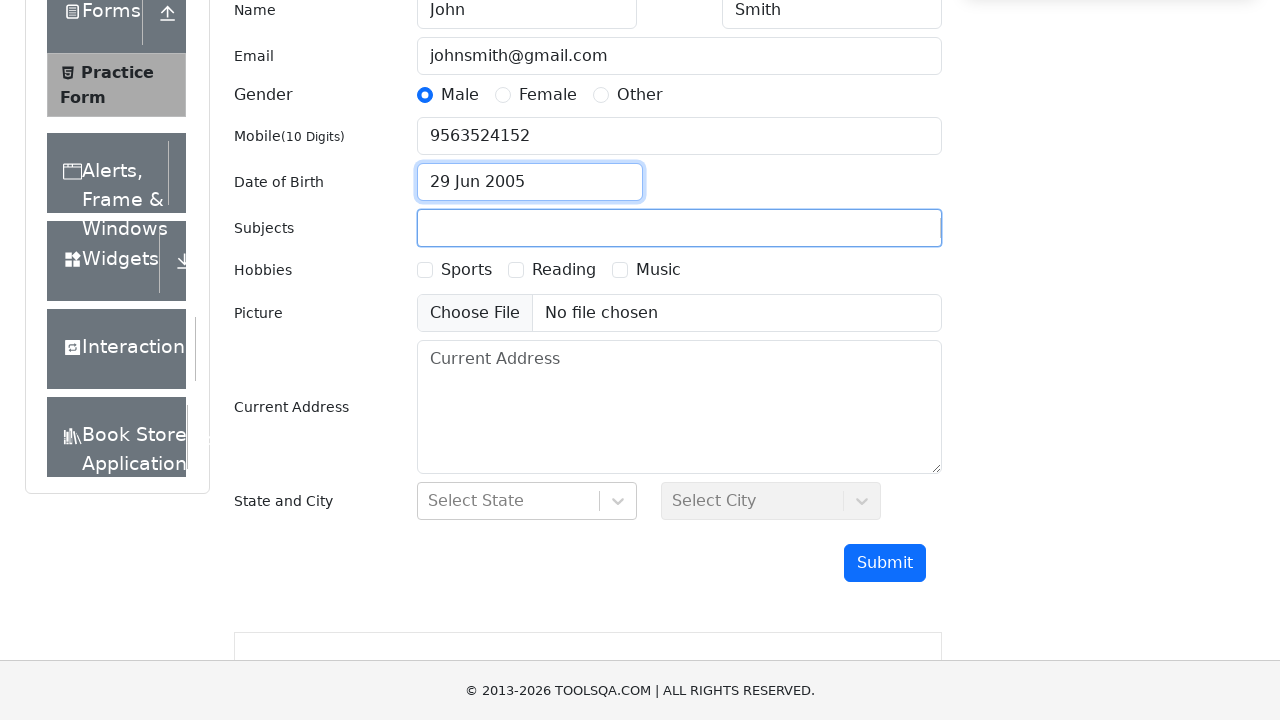

Typed 'Maths' in subjects field
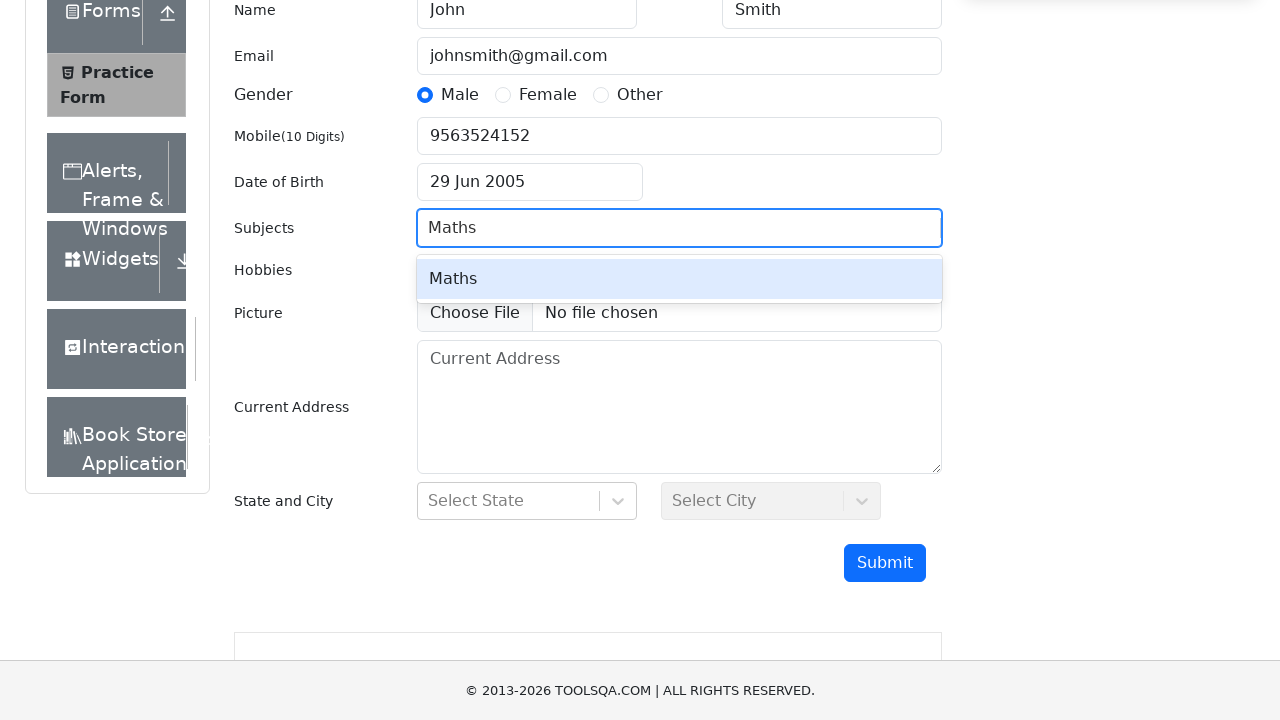

Pressed ArrowDown to navigate autocomplete dropdown
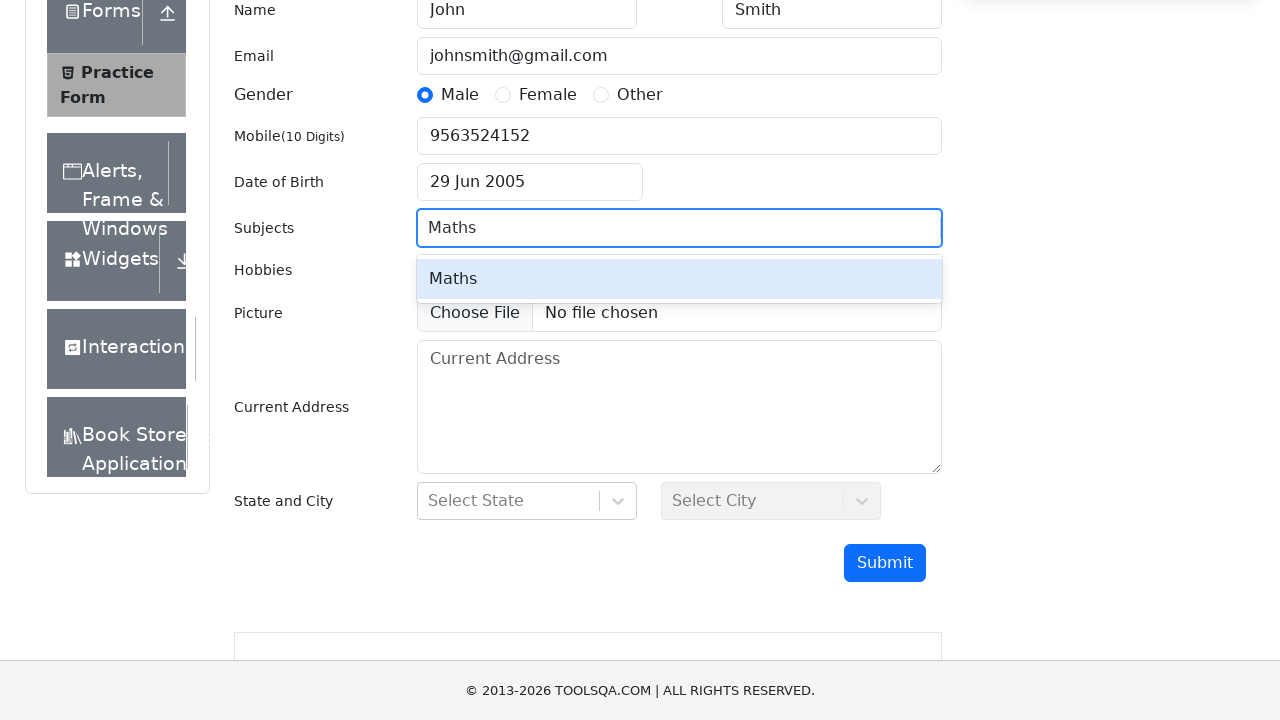

Pressed Enter to select Maths from dropdown
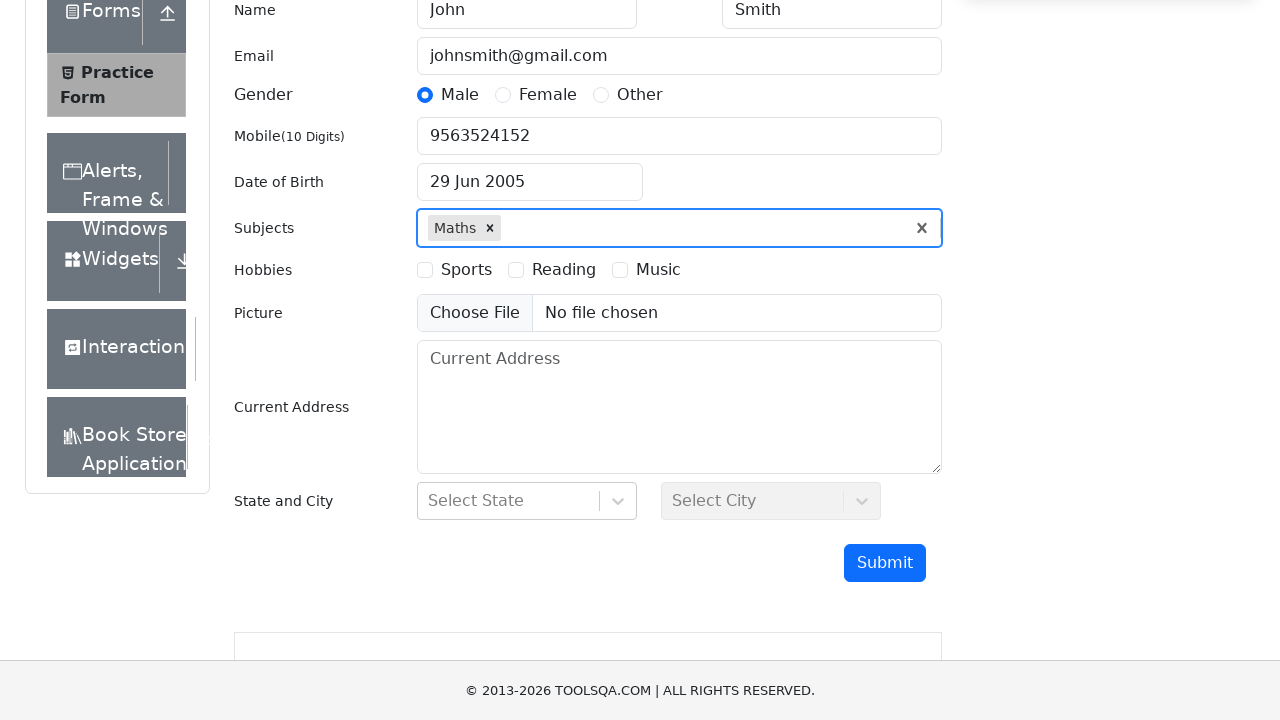

Typed 'Chemistry' in subjects field
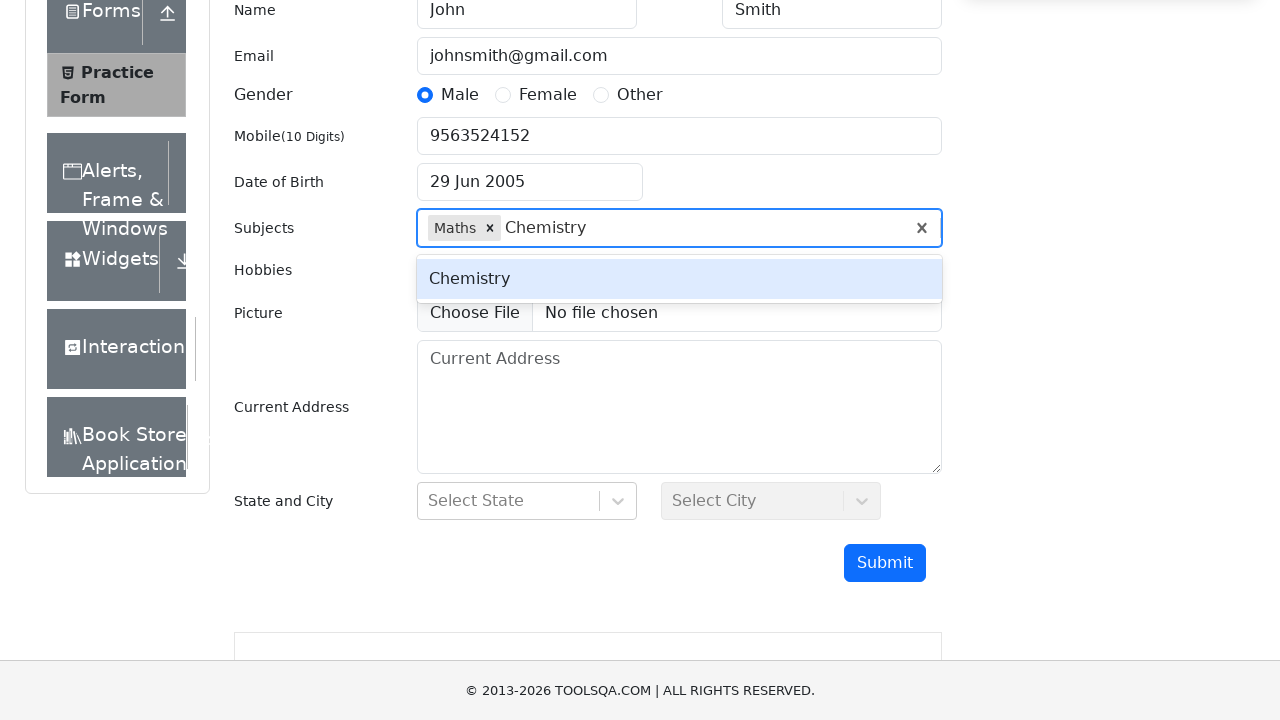

Pressed ArrowDown to navigate autocomplete dropdown
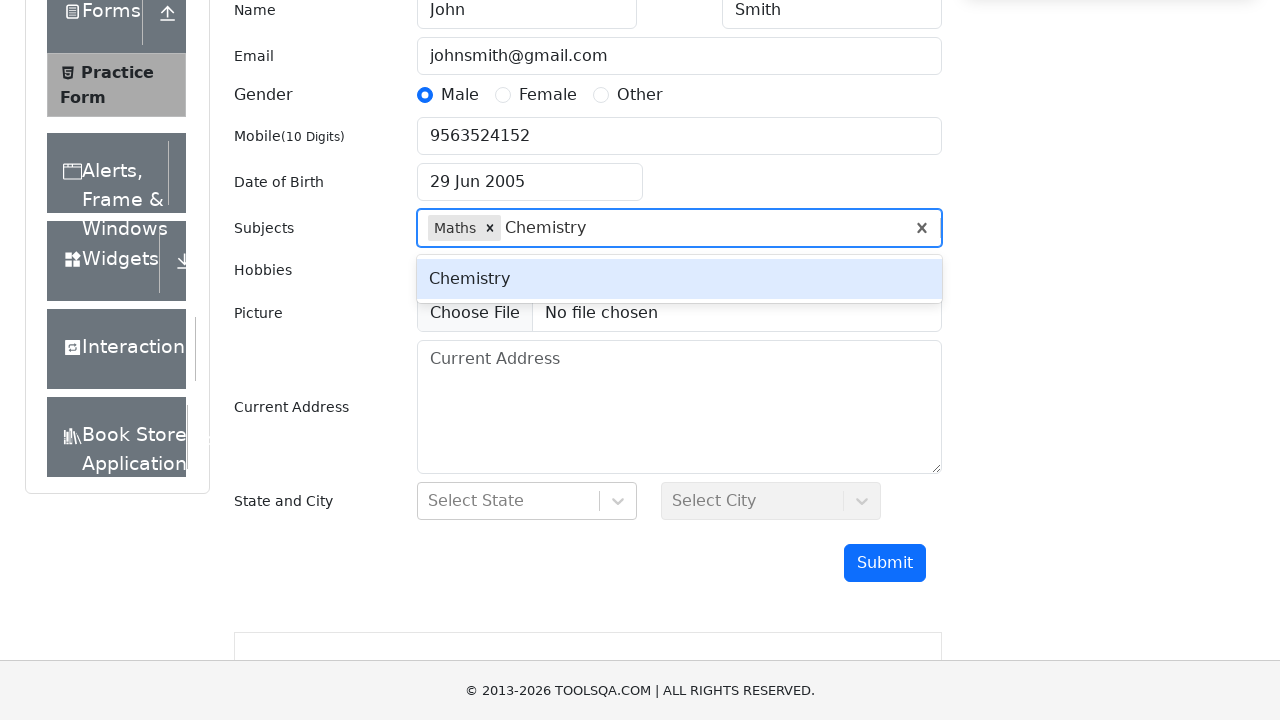

Pressed Enter to select Chemistry from dropdown
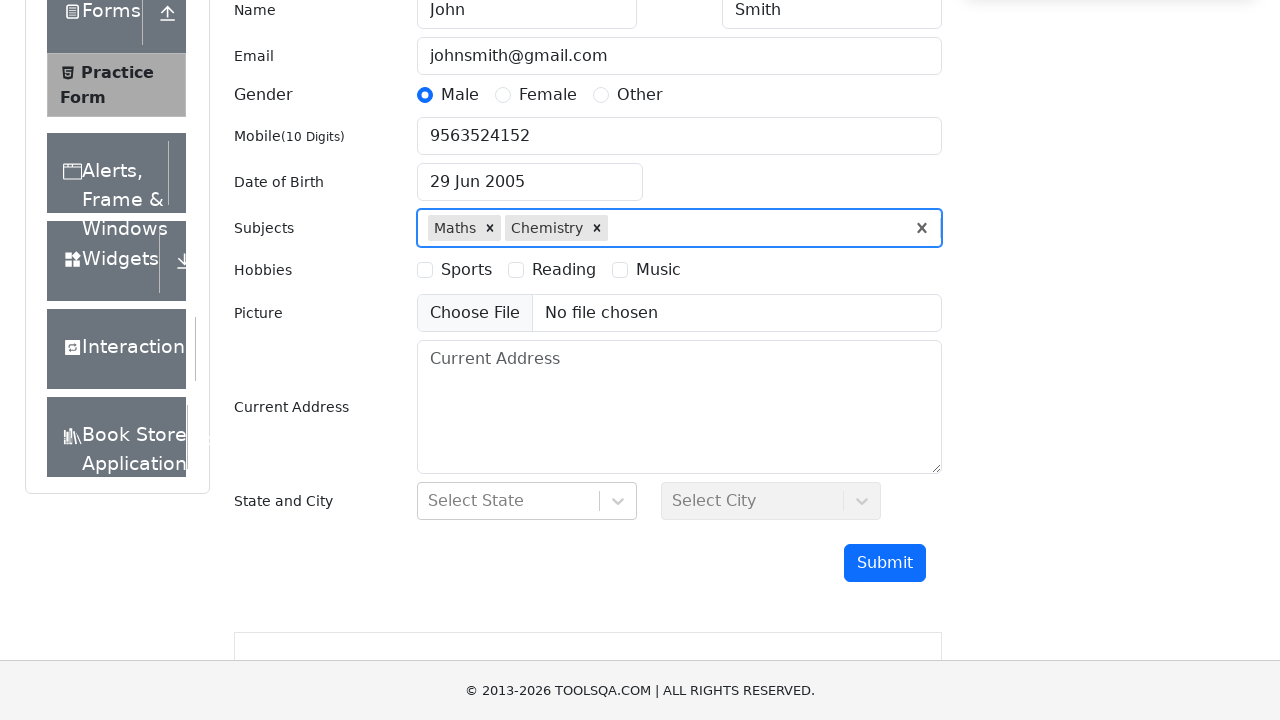

Selected Sports hobby checkbox at (466, 270) on label[for='hobbies-checkbox-1']
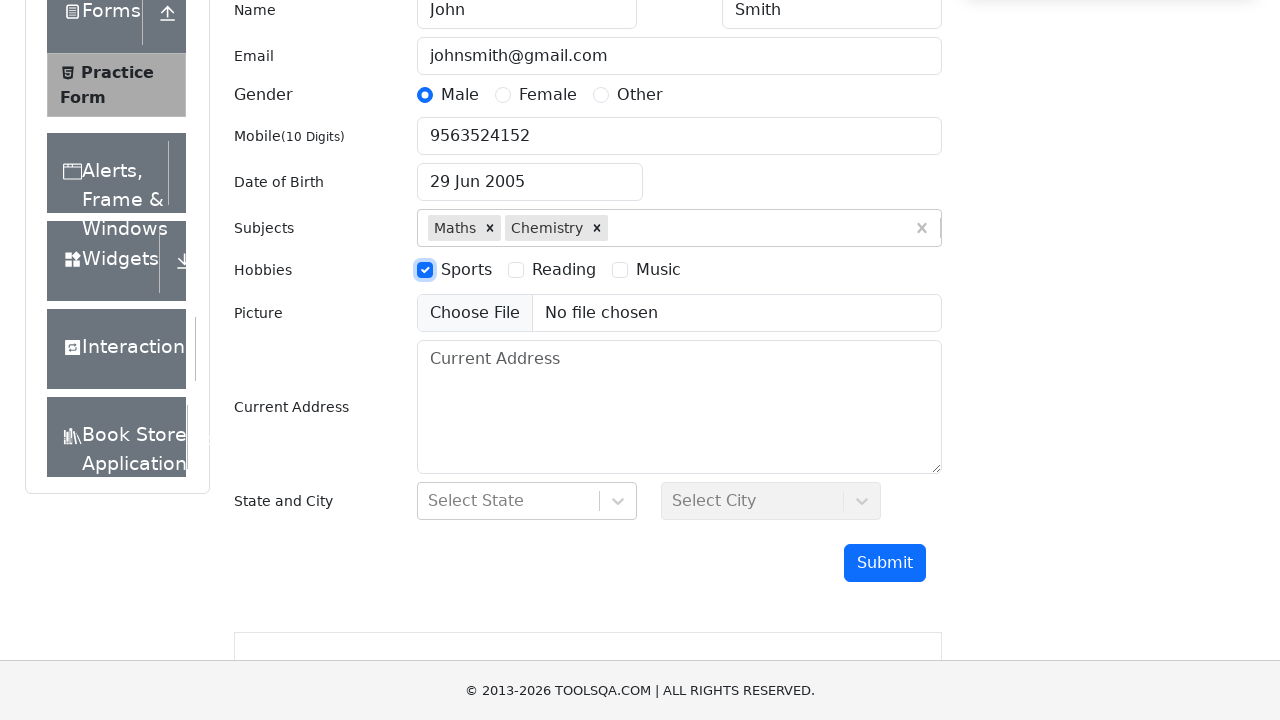

Filled current address field with 'surat,gujarat' on #currentAddress
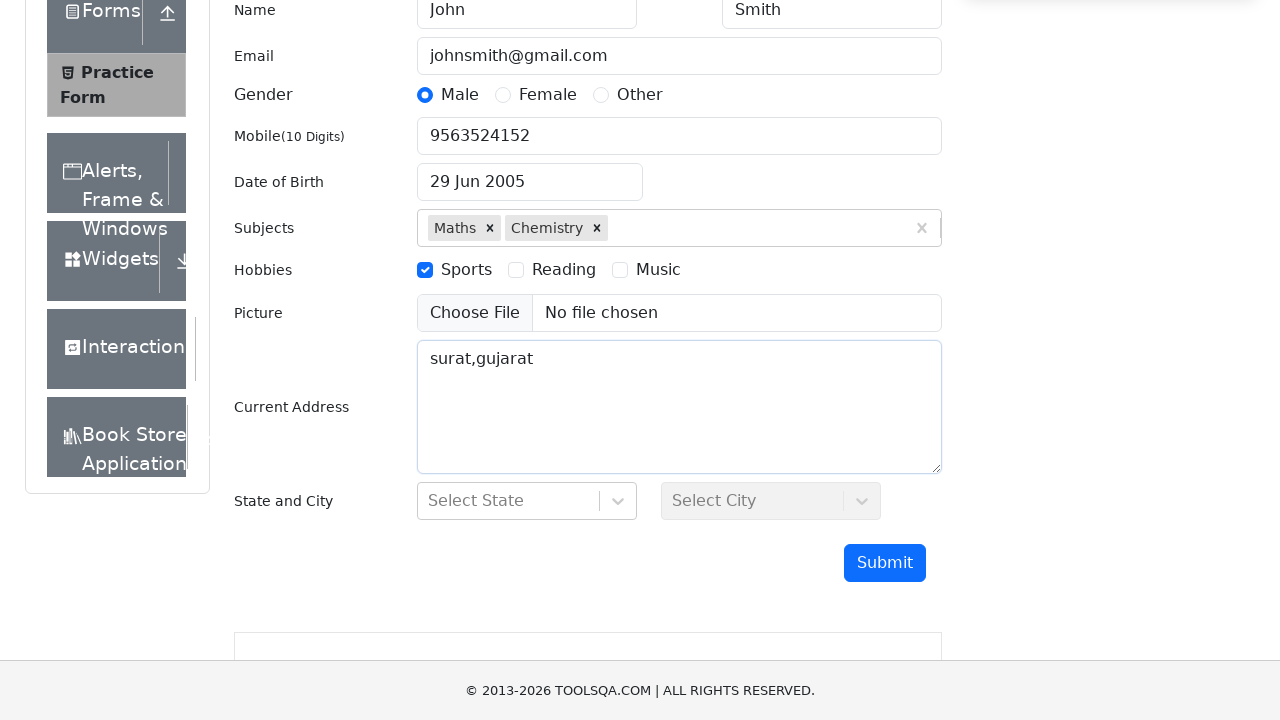

Waited 2 seconds for form processing
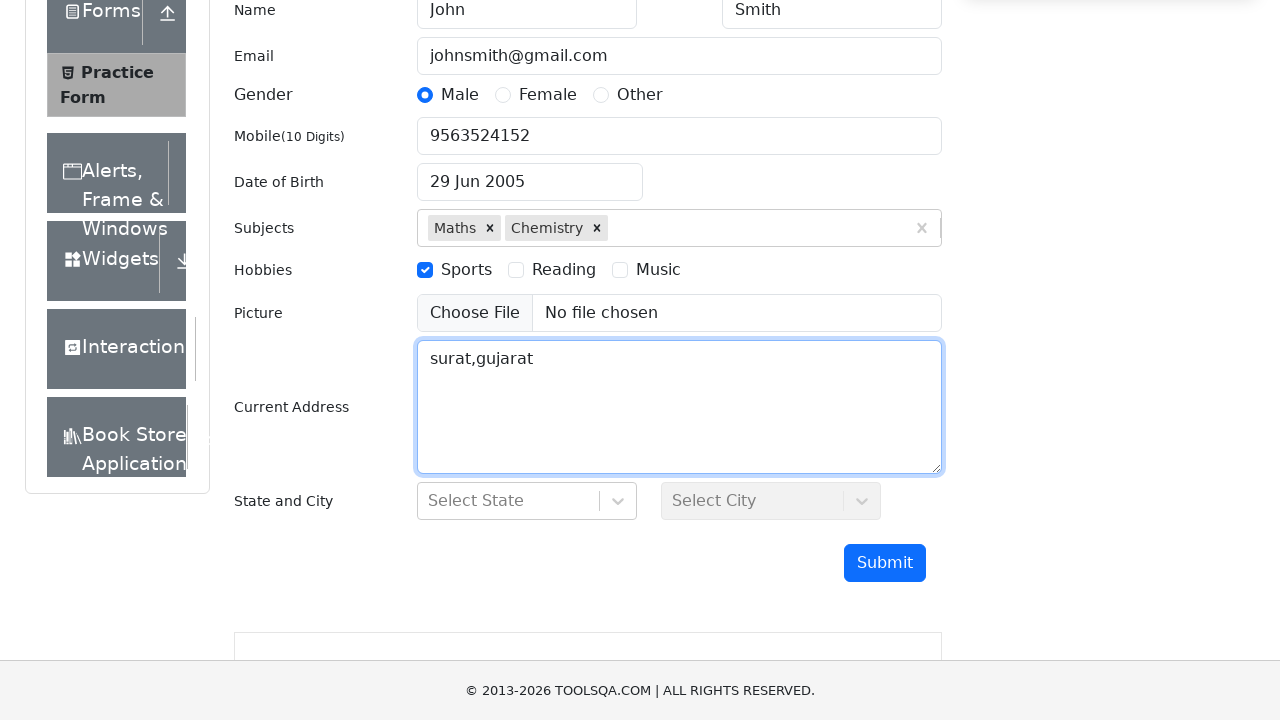

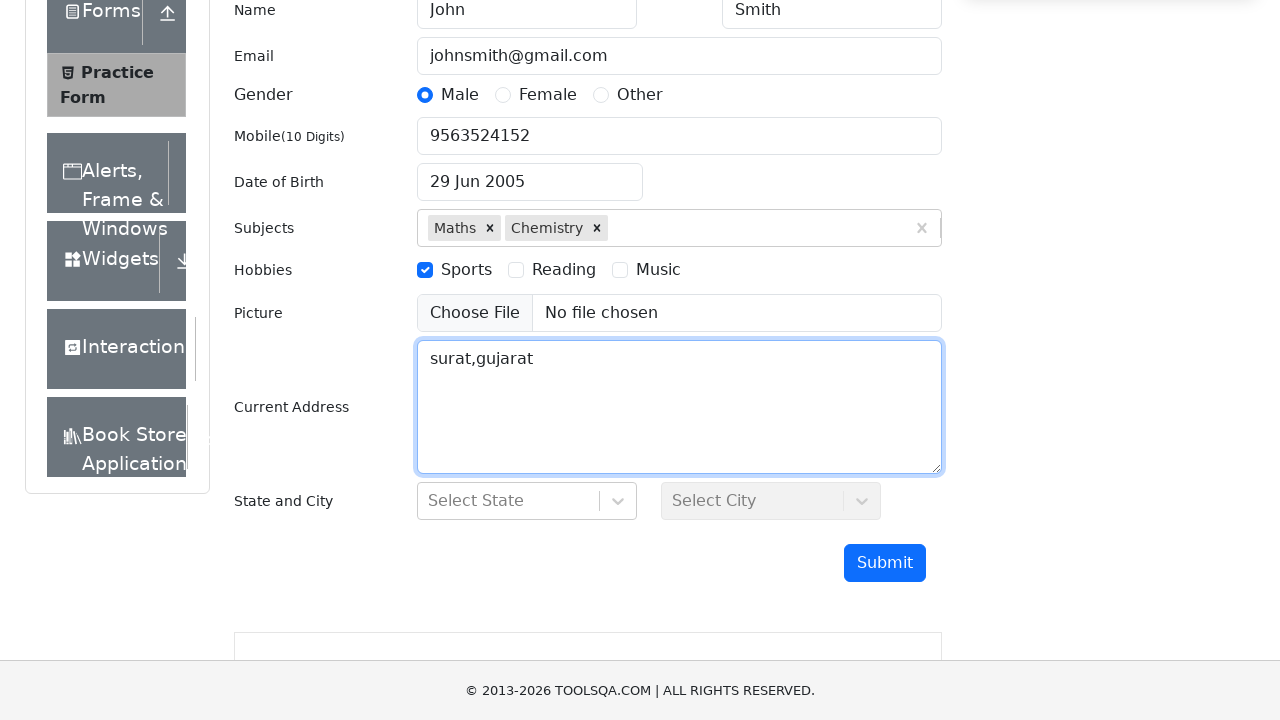